Tests page scrolling by using JavaScript to scroll to a specific position on the page

Starting URL: https://www.guru99.com/alert-popup-handling-selenium.html

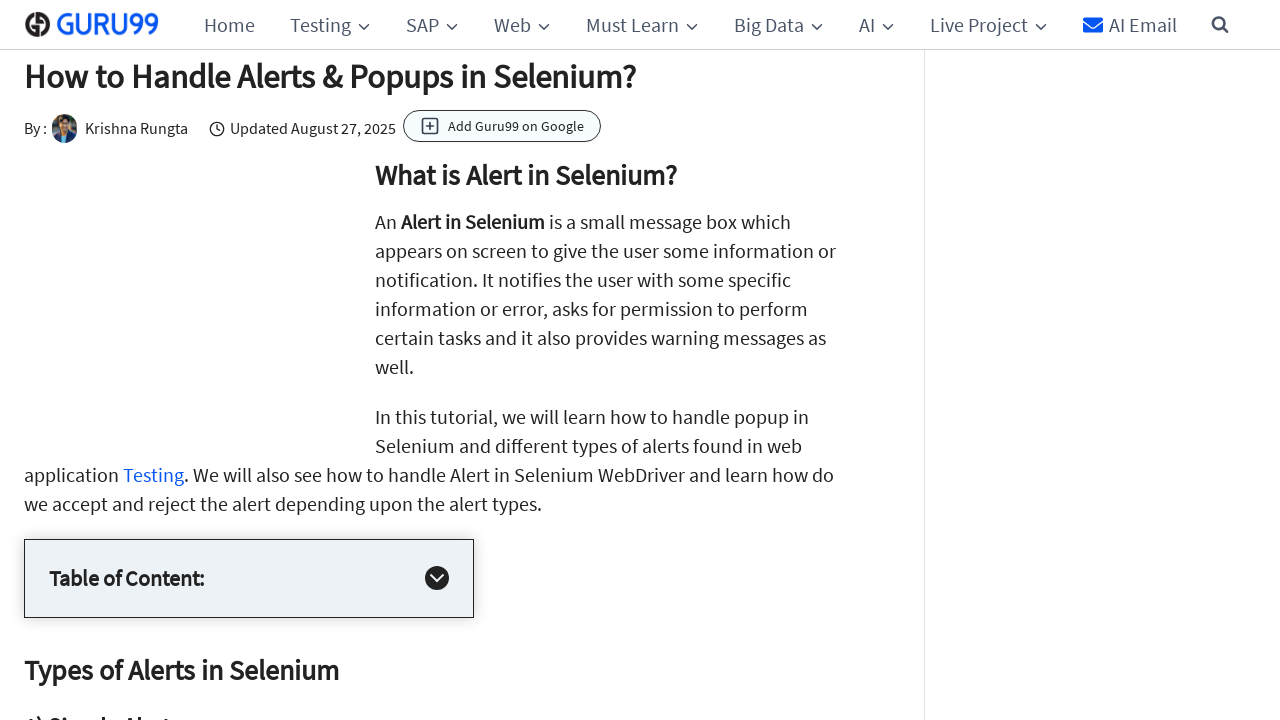

Scrolled page to position 5500 pixels using JavaScript
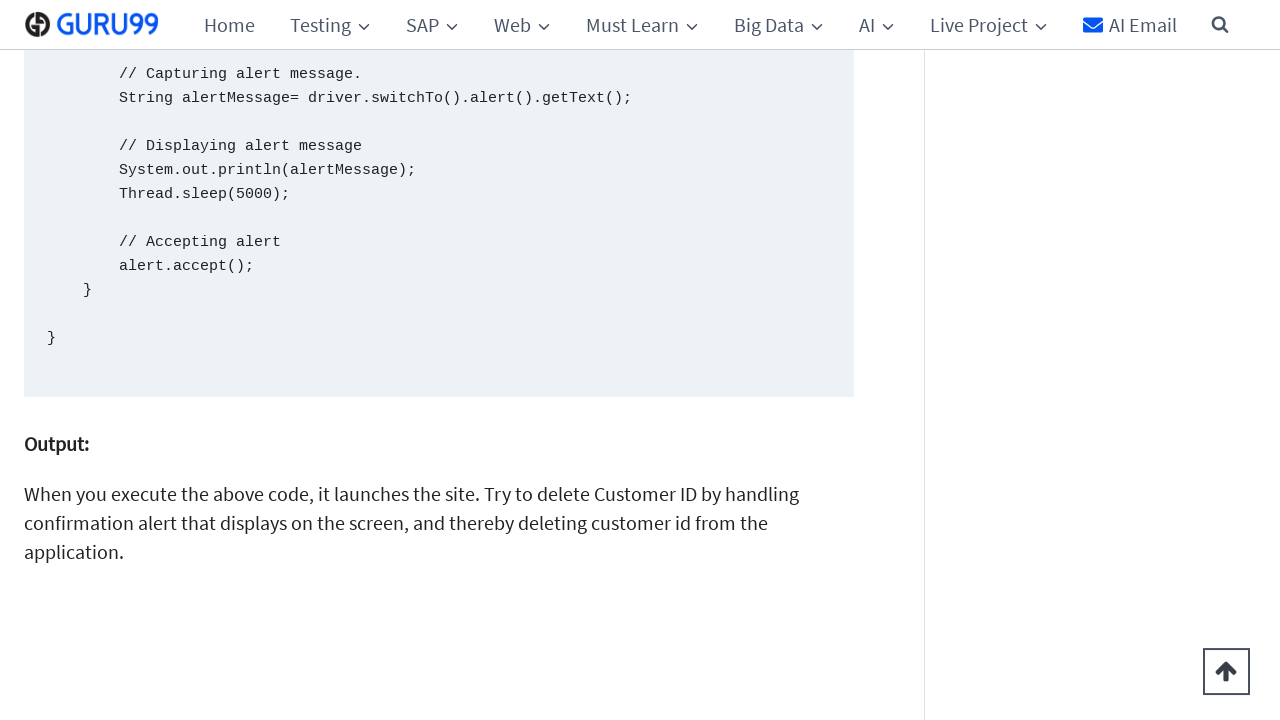

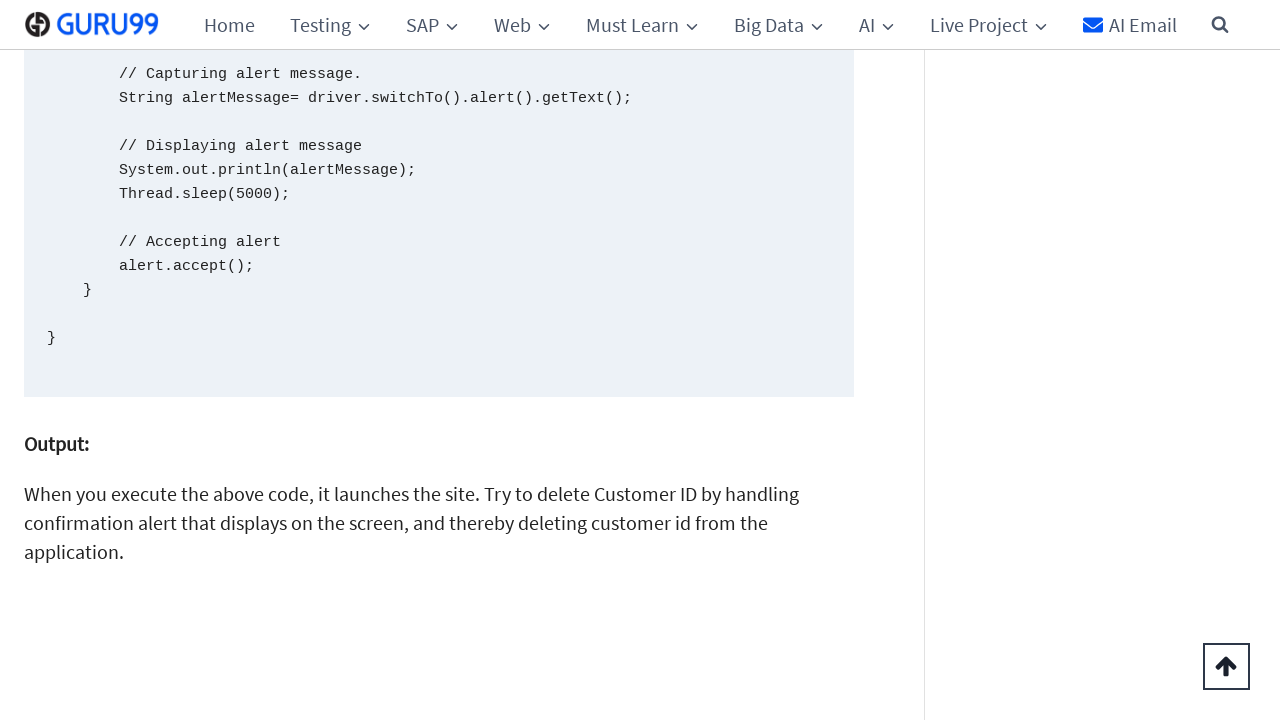